Tests a math challenge form by extracting a hidden value from an element's attribute, calculating a result using logarithmic and trigonometric functions, filling in the answer, checking required checkboxes, and submitting the form.

Starting URL: http://suninjuly.github.io/get_attribute.html

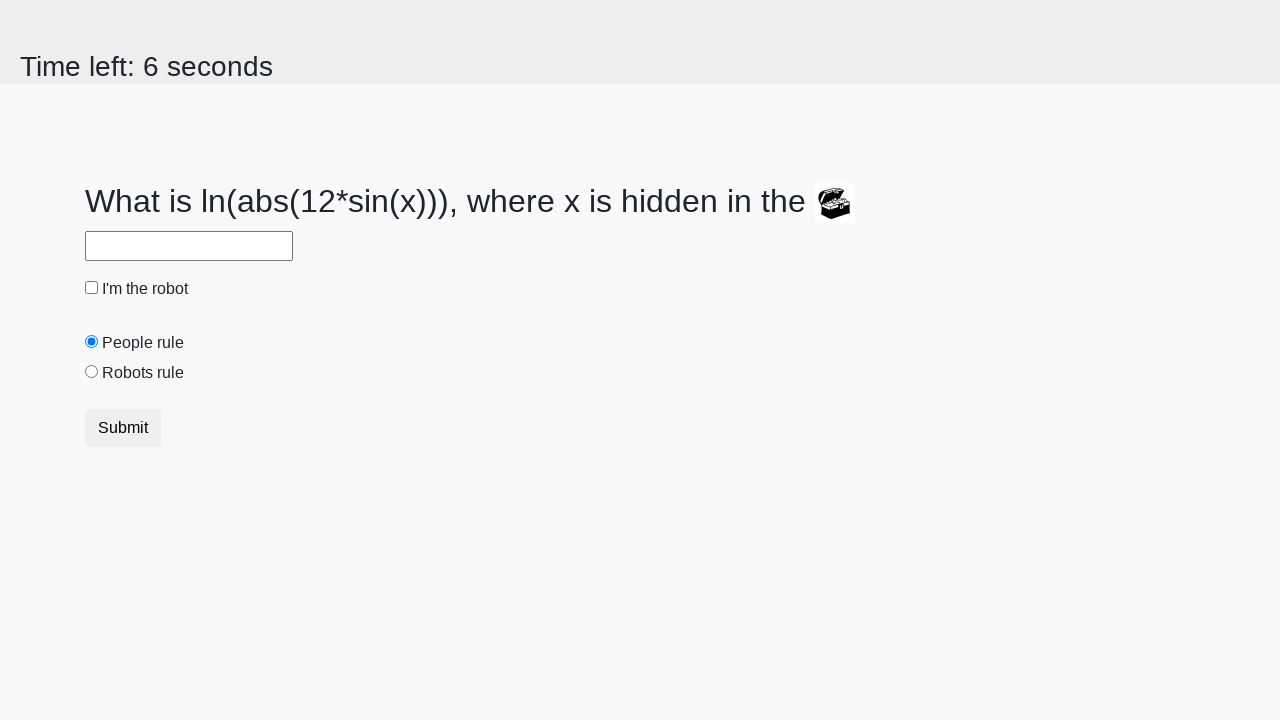

Located treasure element with hidden value
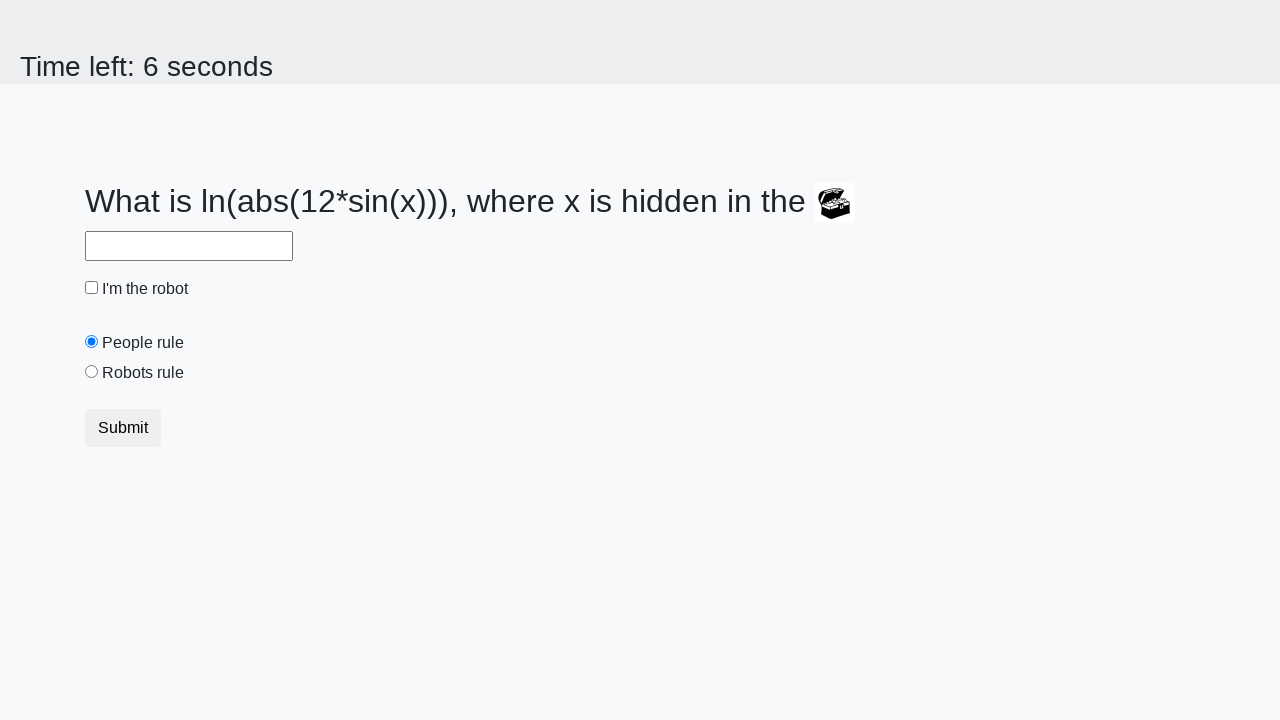

Extracted hidden attribute value: 530
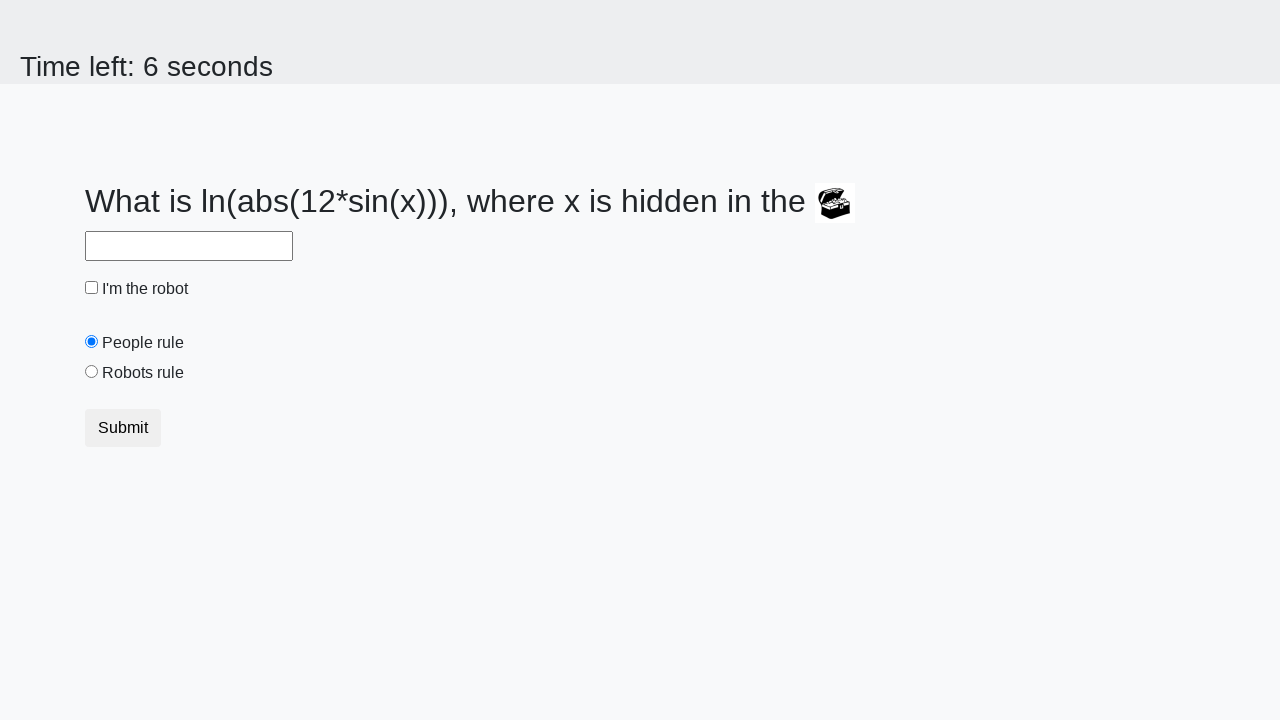

Calculated answer using logarithmic and trigonometric functions: 2.263157817768343
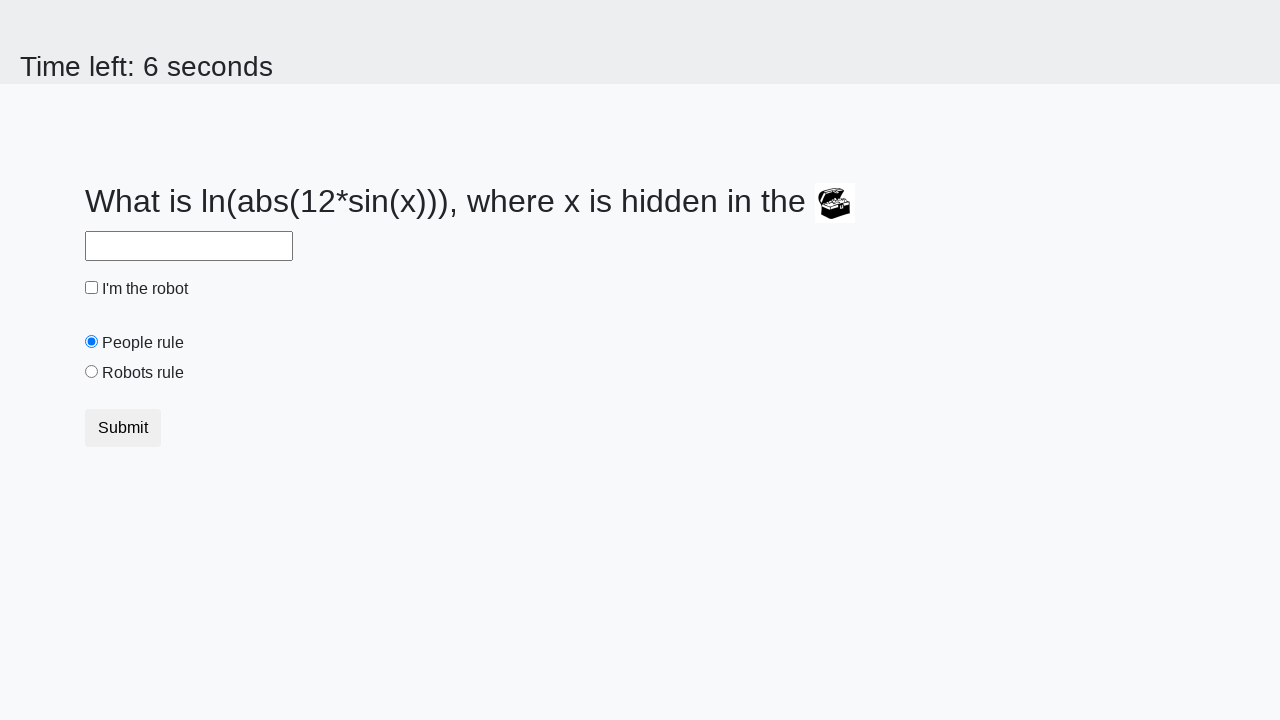

Filled answer field with calculated value: 2.263157817768343 on #answer
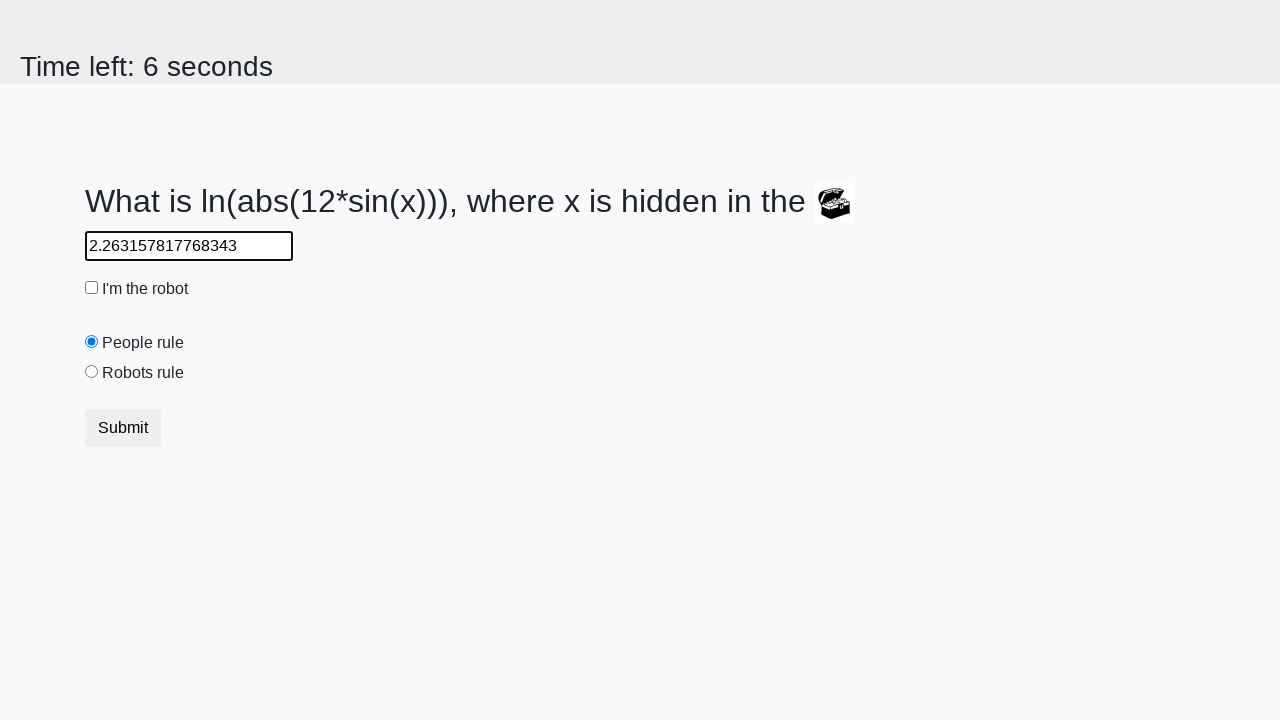

Checked the robot checkbox at (92, 288) on #robotCheckbox
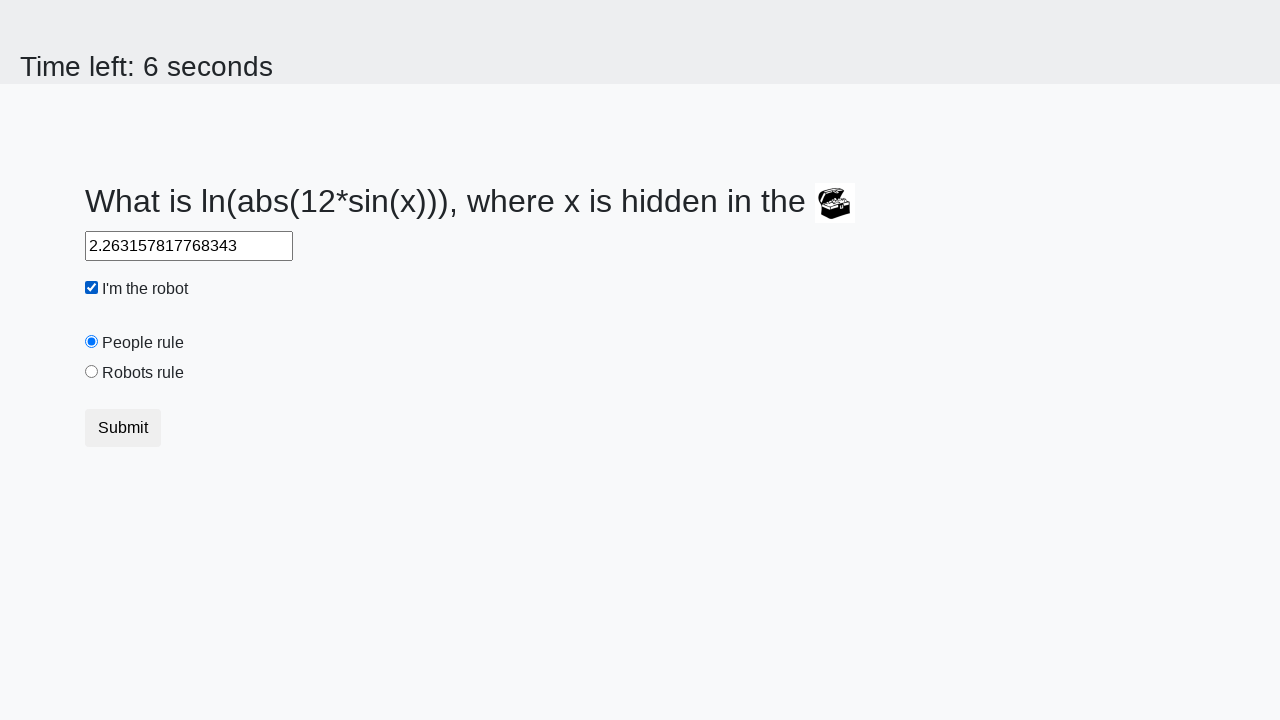

Checked the robots rule checkbox at (92, 372) on #robotsRule
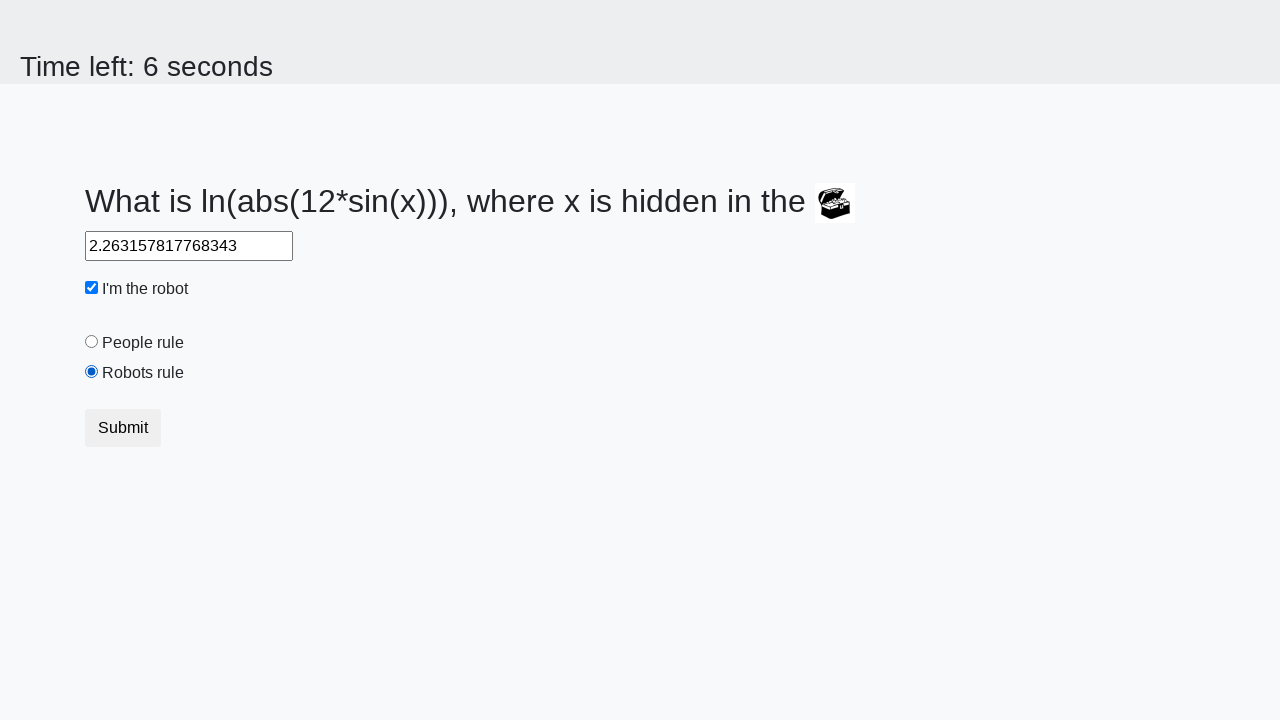

Submitted the math challenge form at (123, 428) on button[type="submit"]
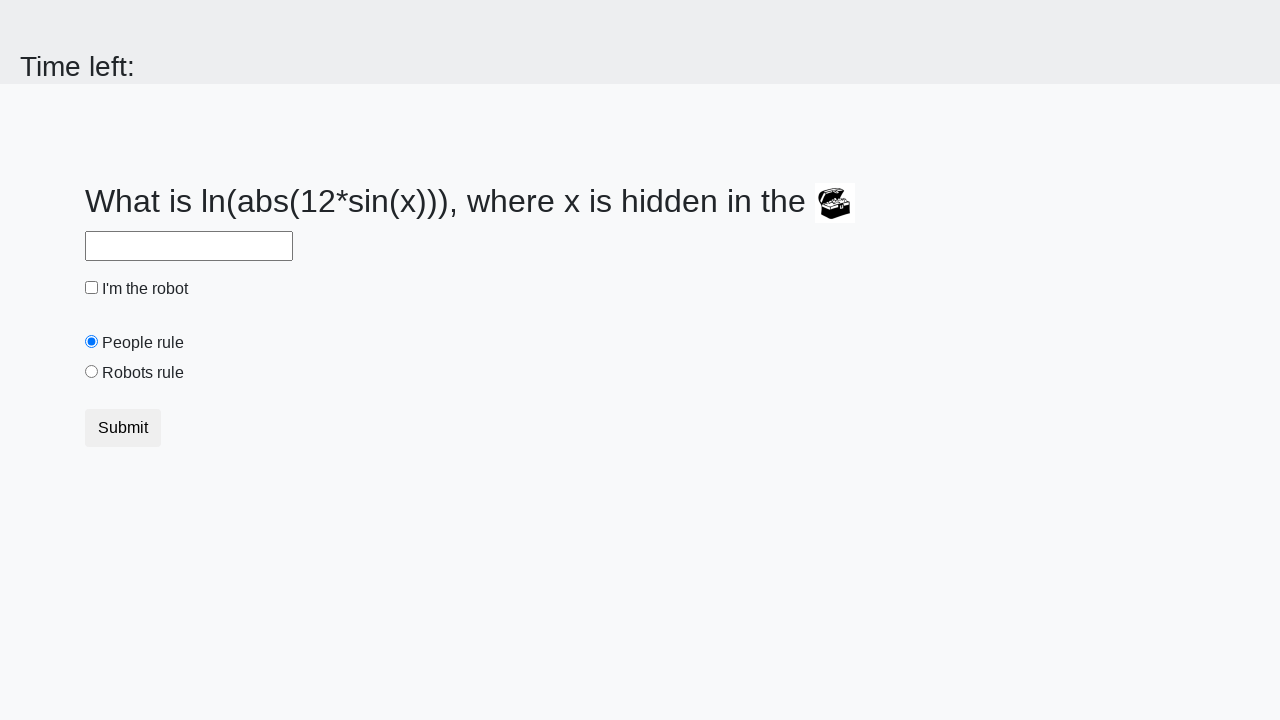

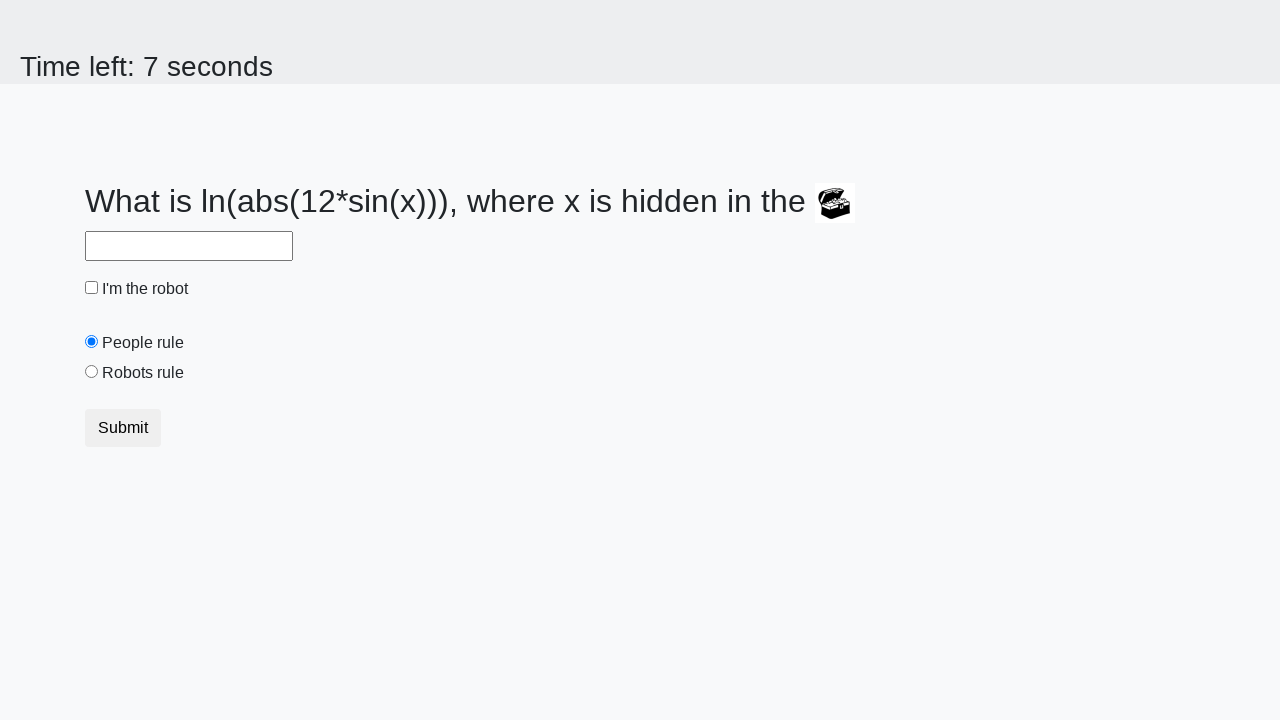